Tests clearing the value from a textbox input field

Starting URL: https://letcode.in/

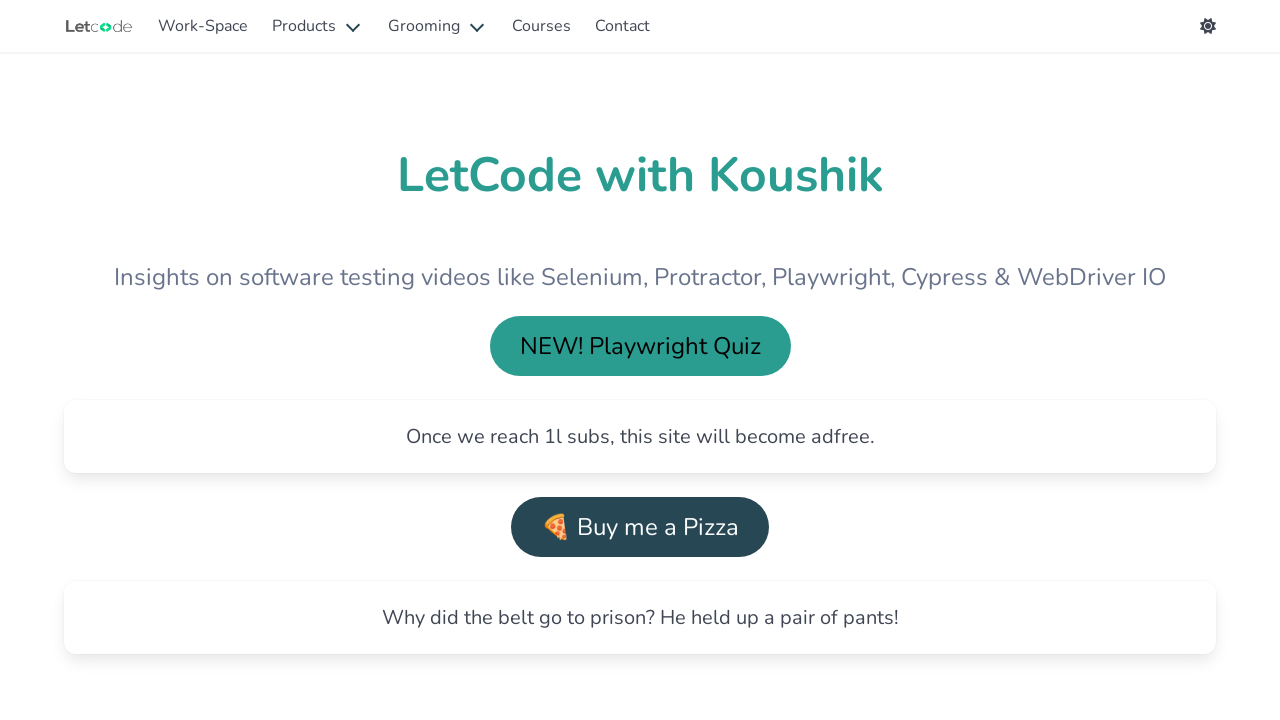

Landing page loaded with h1 heading visible
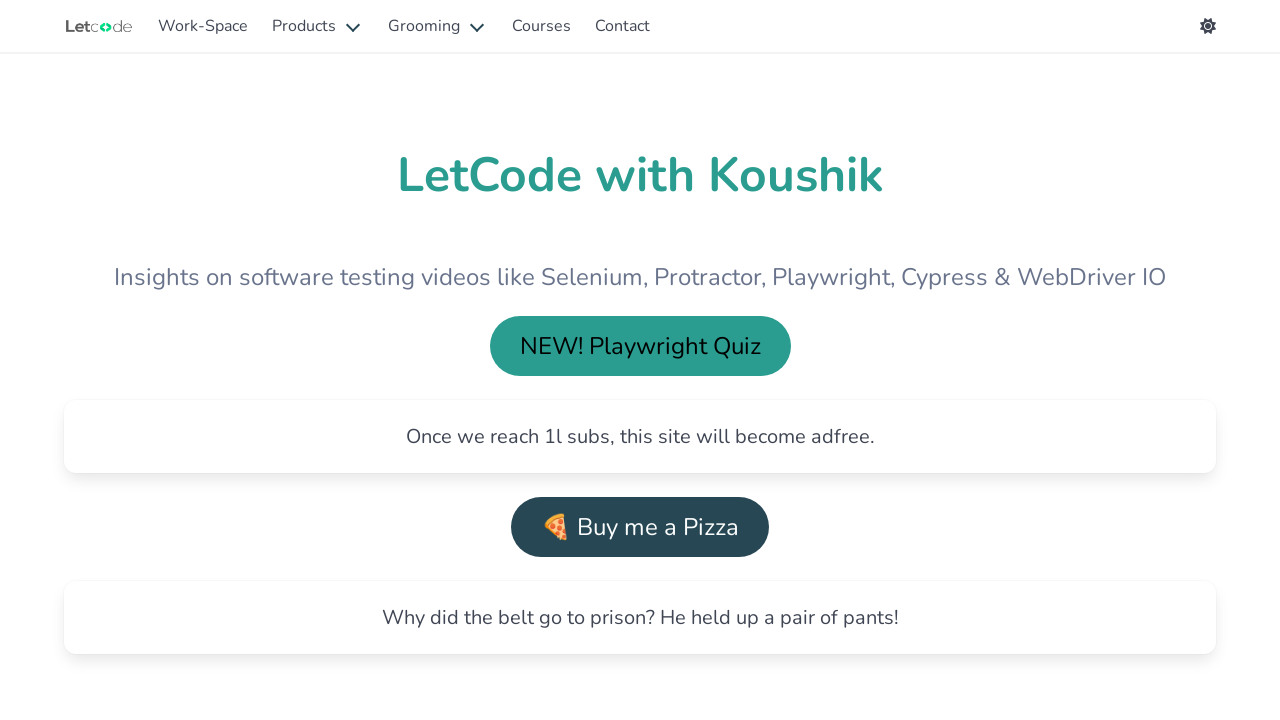

Clicked Work-Space link at (203, 26) on internal:role=link[name="Work-Space"i]
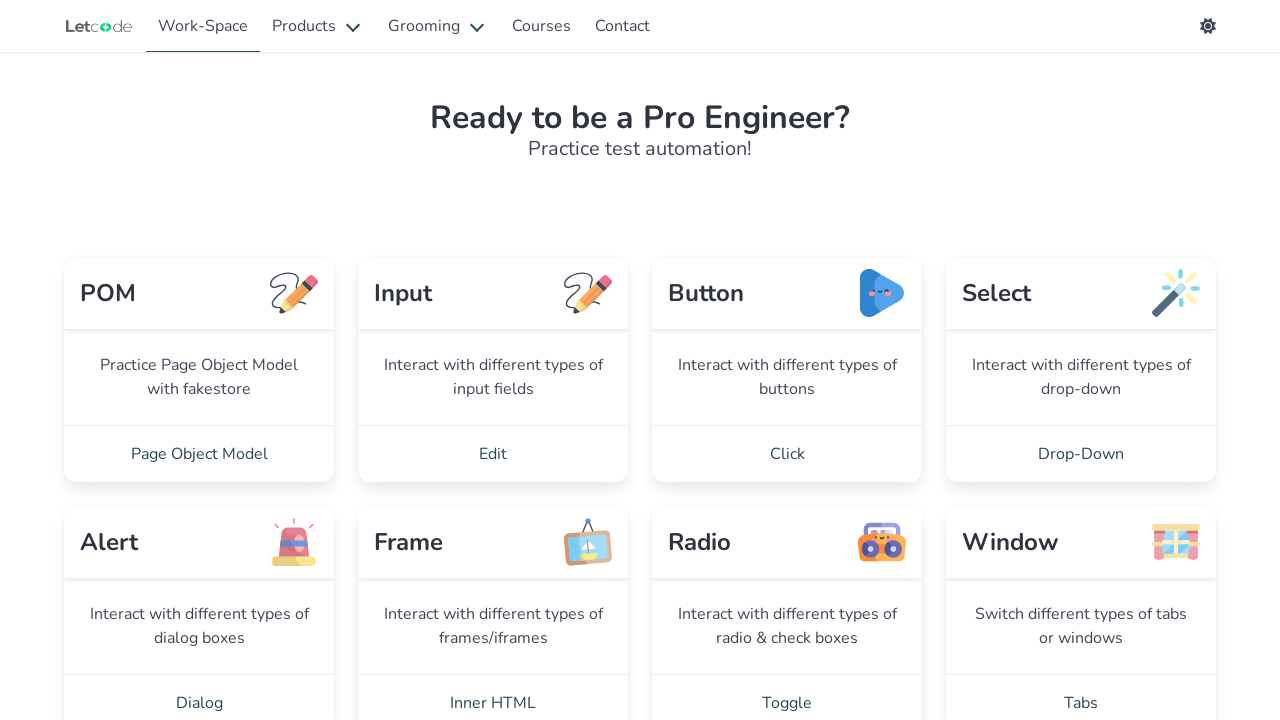

Work-Space page loaded with heading visible
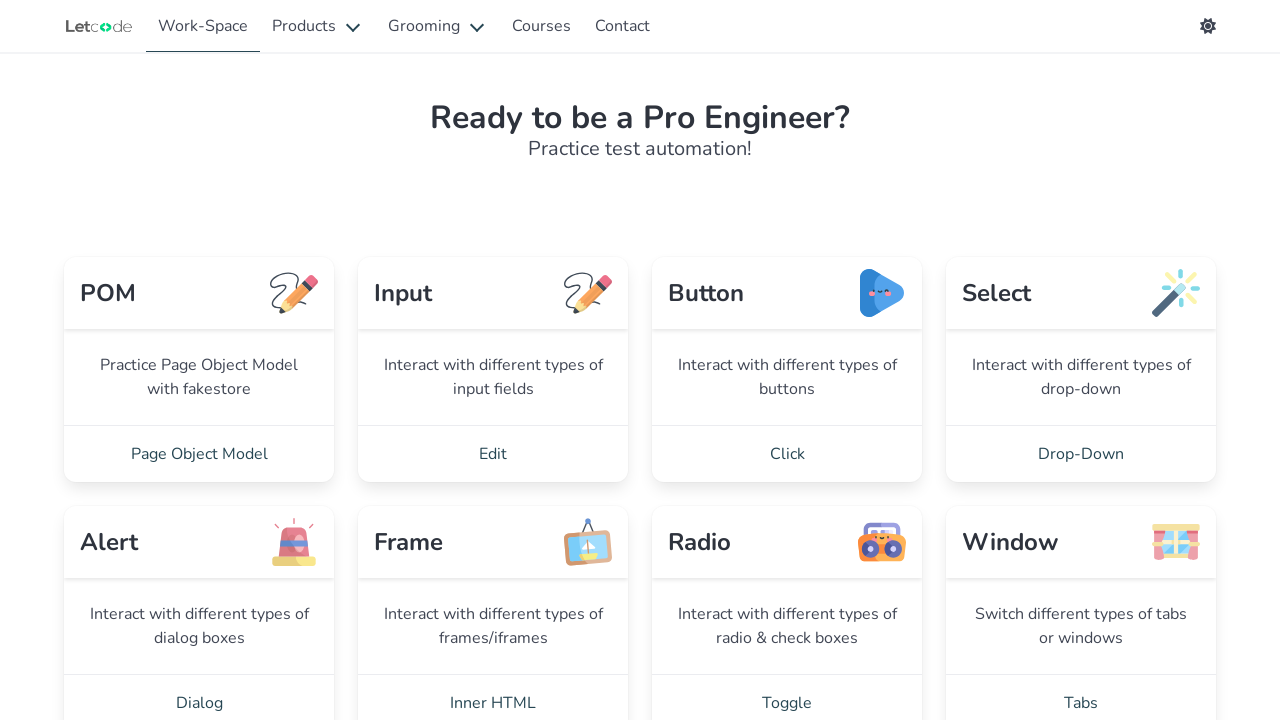

Clicked Edit link at (493, 454) on internal:role=link[name="Edit"i]
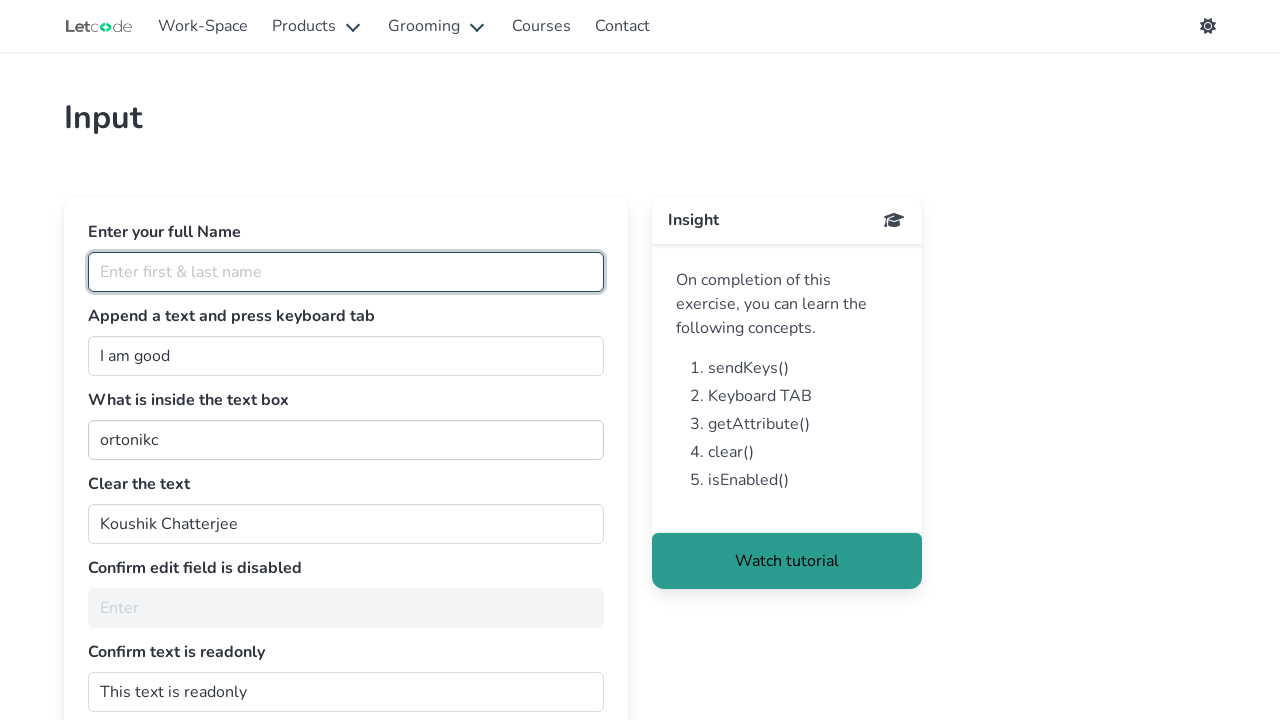

clearMe input field is visible on Edit page
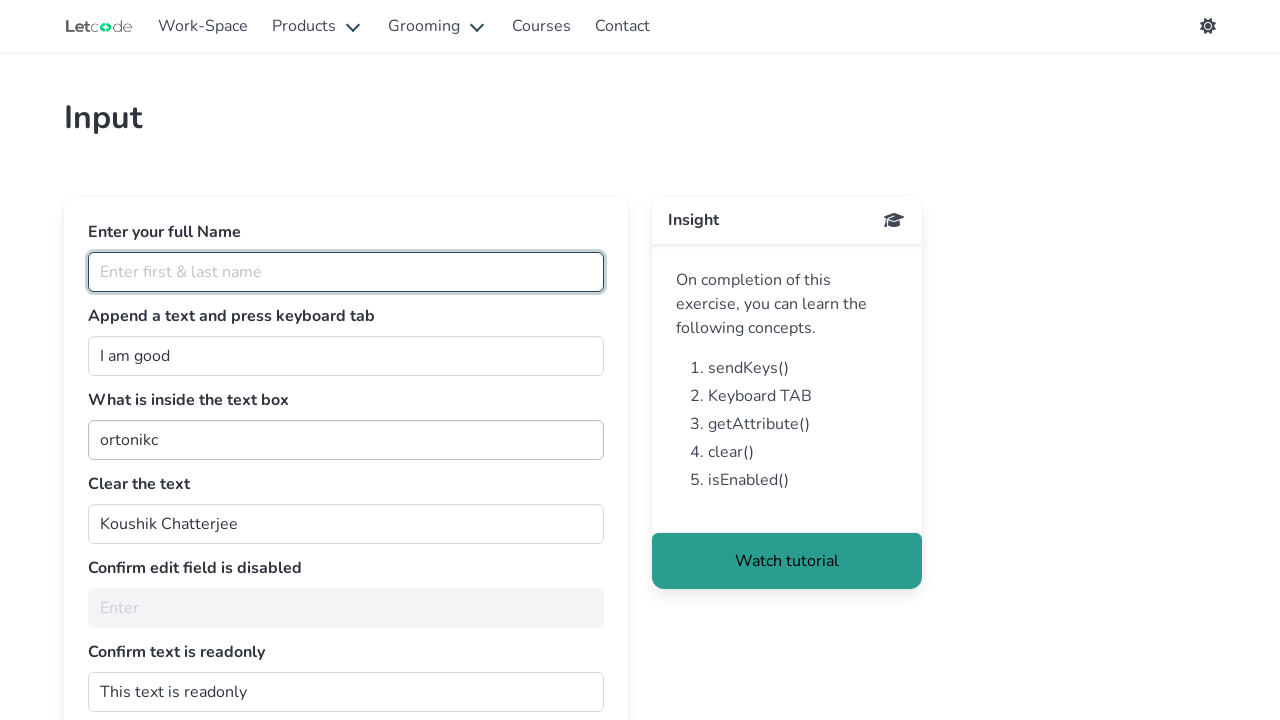

Cleared value from clearMe textbox input field on #clearMe
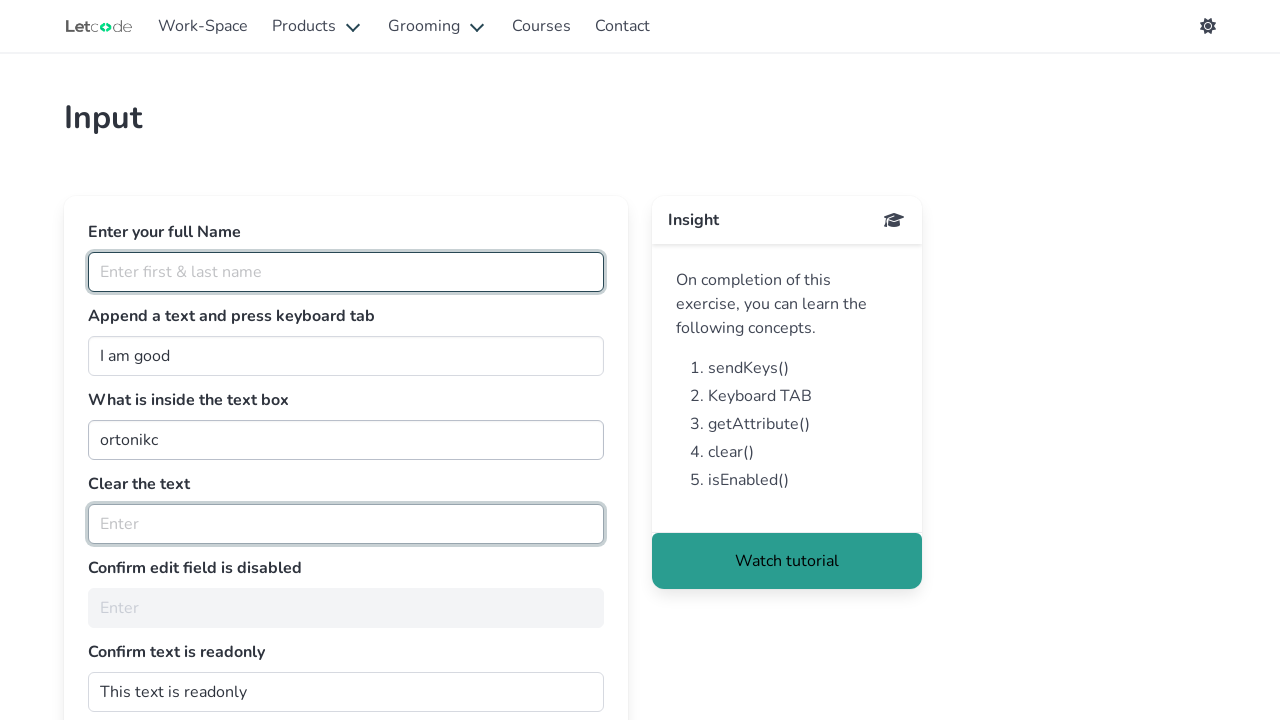

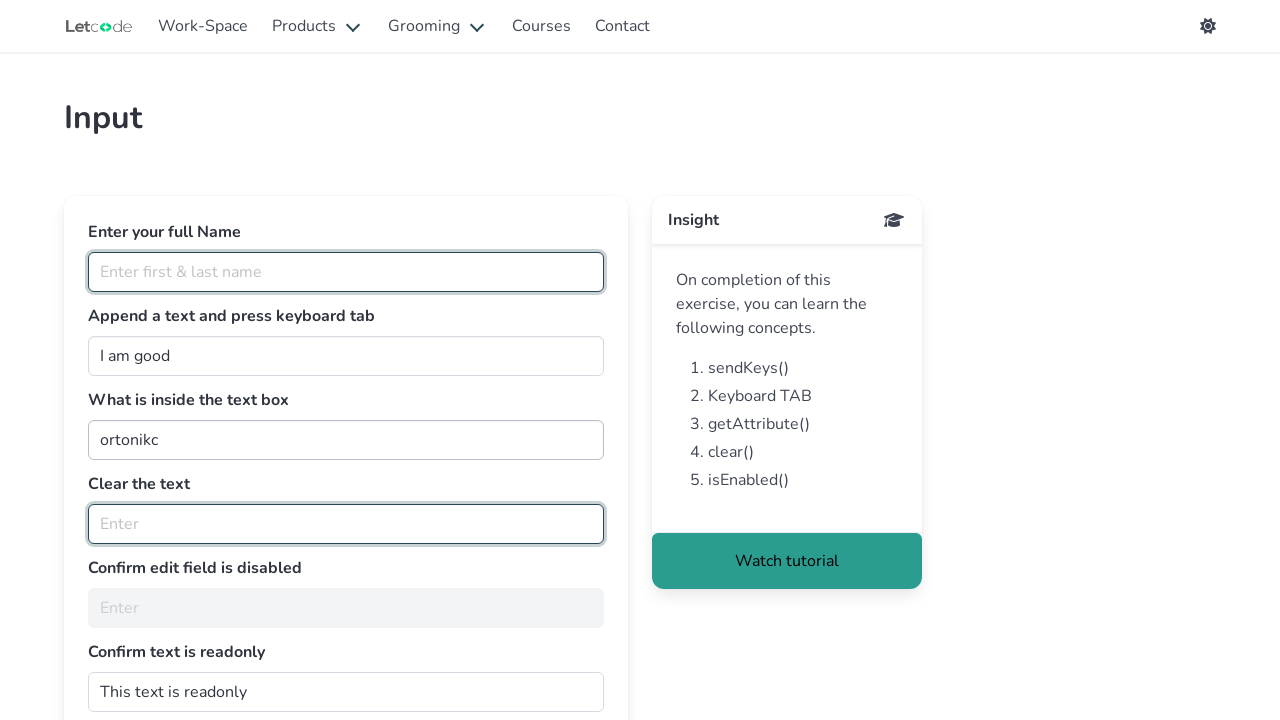